Tests drag and drop functionality by dragging an element from one location to another

Starting URL: http://sahitest.com/demo/dragDropMooTools.htm

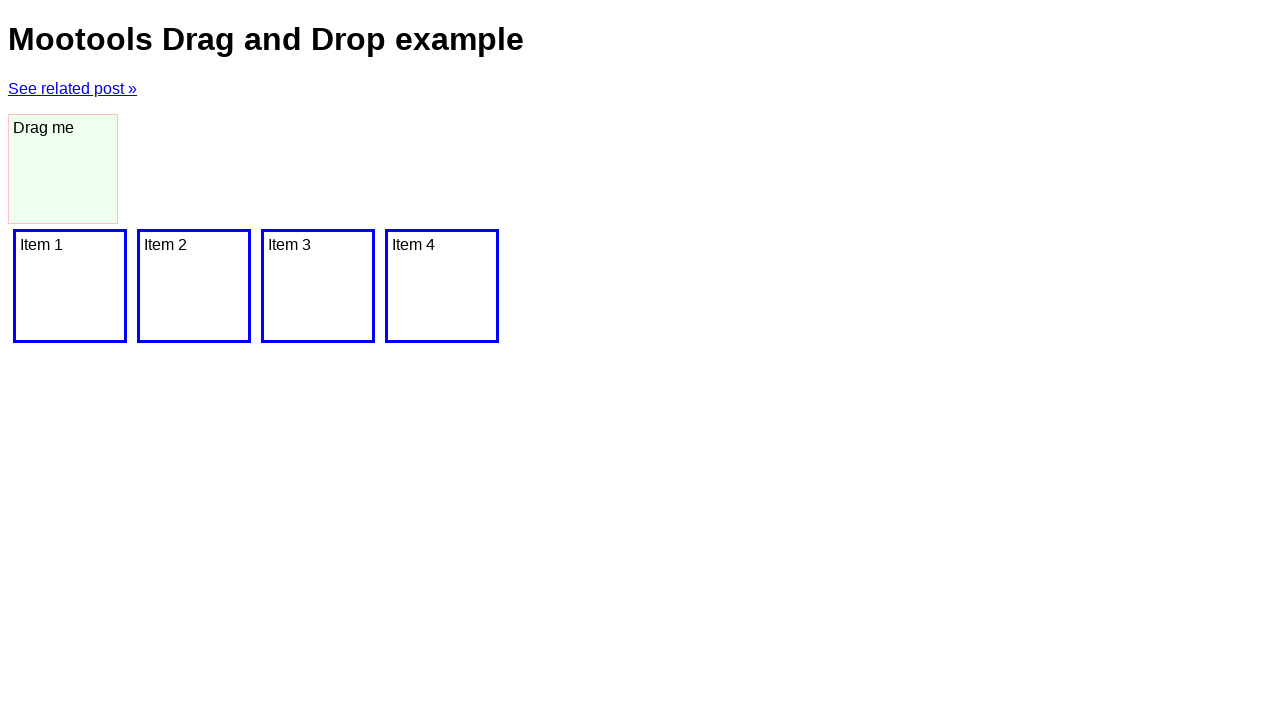

Located drag source element with id 'dragger'
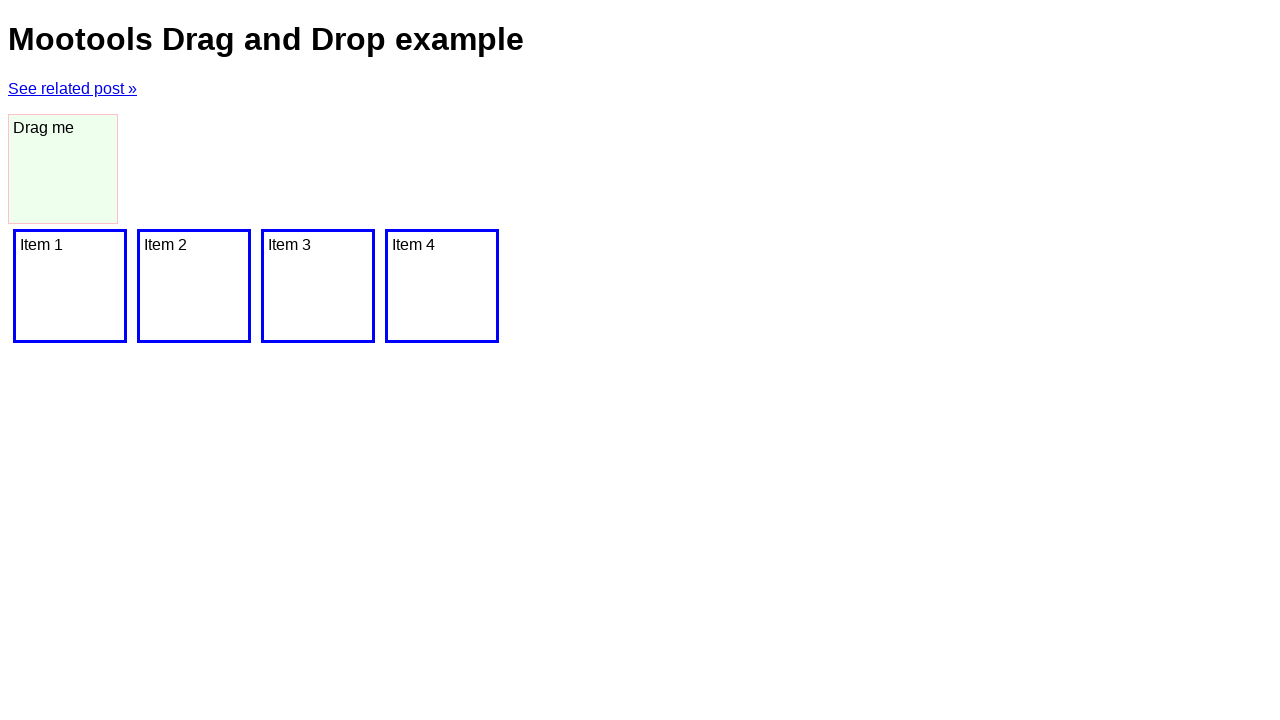

Located drop target element
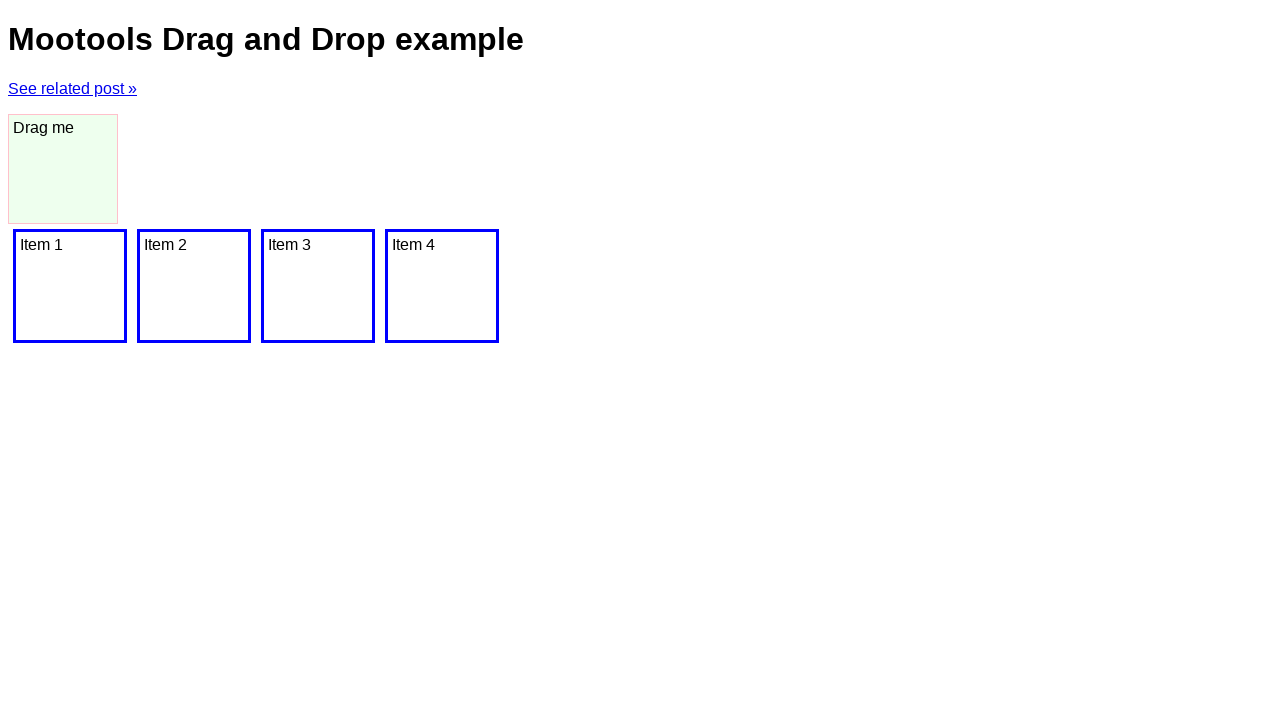

Dragged element from source to target location at (70, 286)
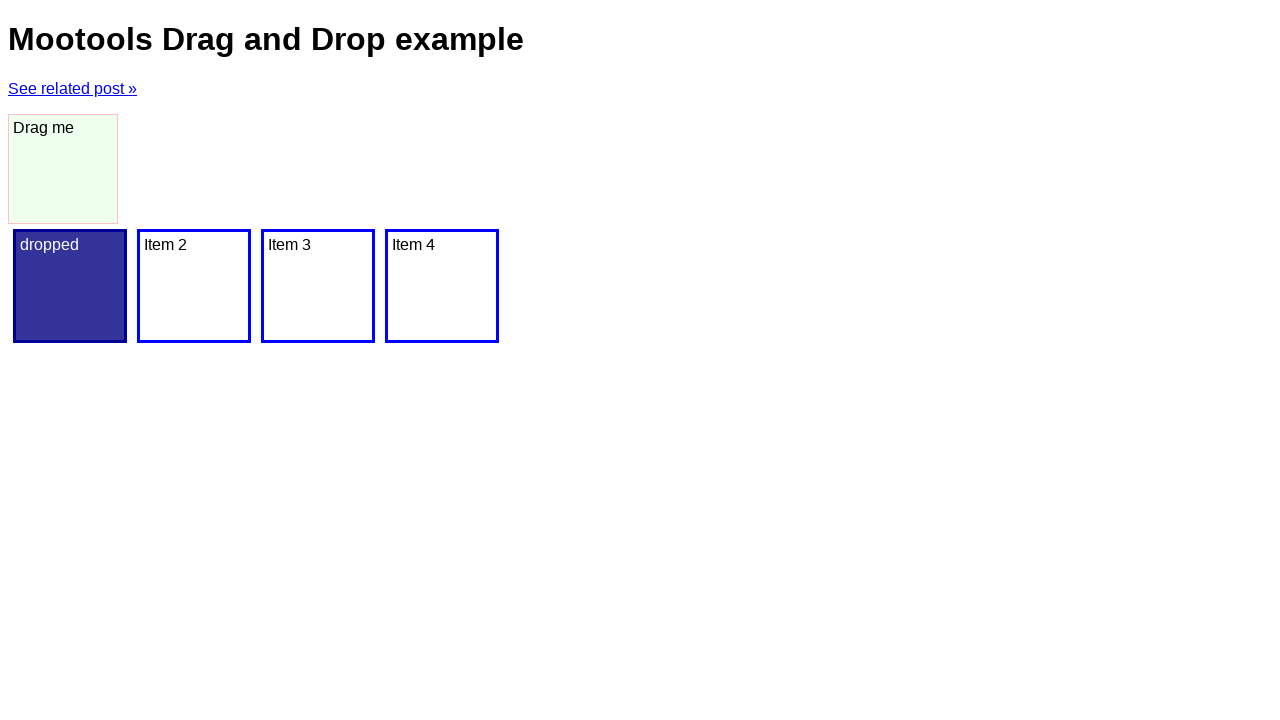

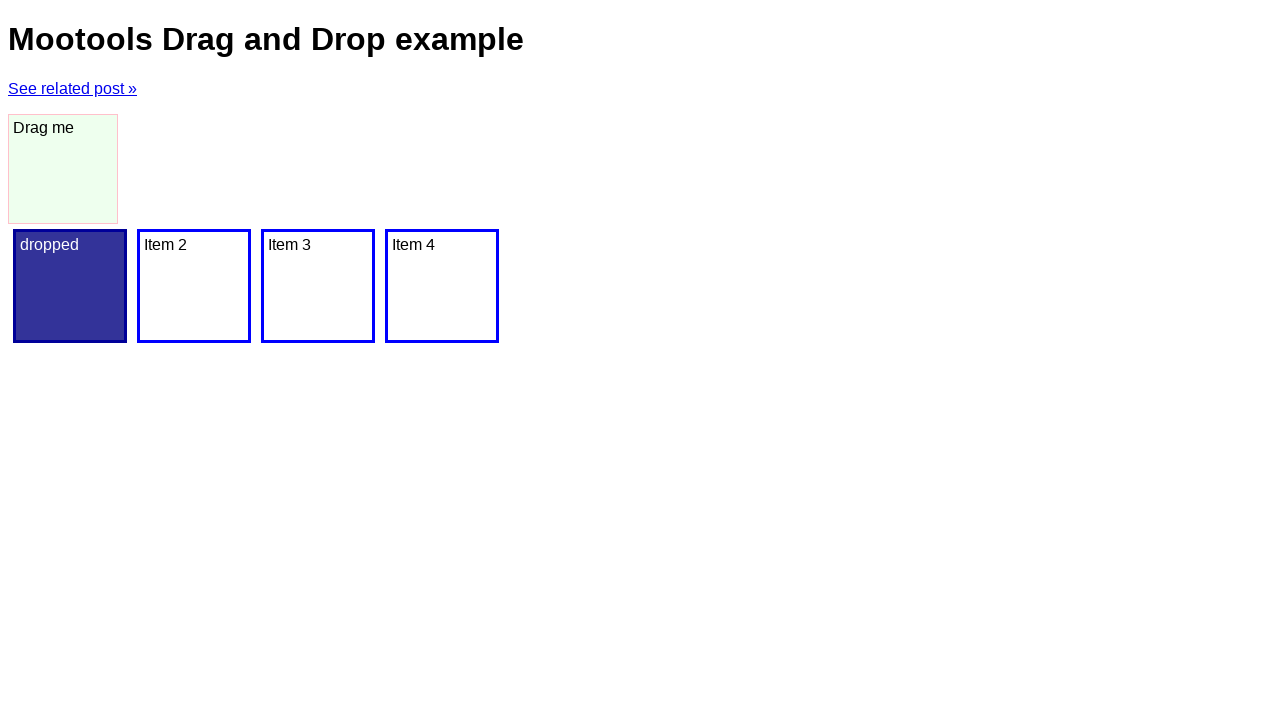